Tests delayed alert functionality by clicking a button that triggers an alert after 5 seconds, then verifies the alert text and accepts it

Starting URL: https://demoqa.com/alerts

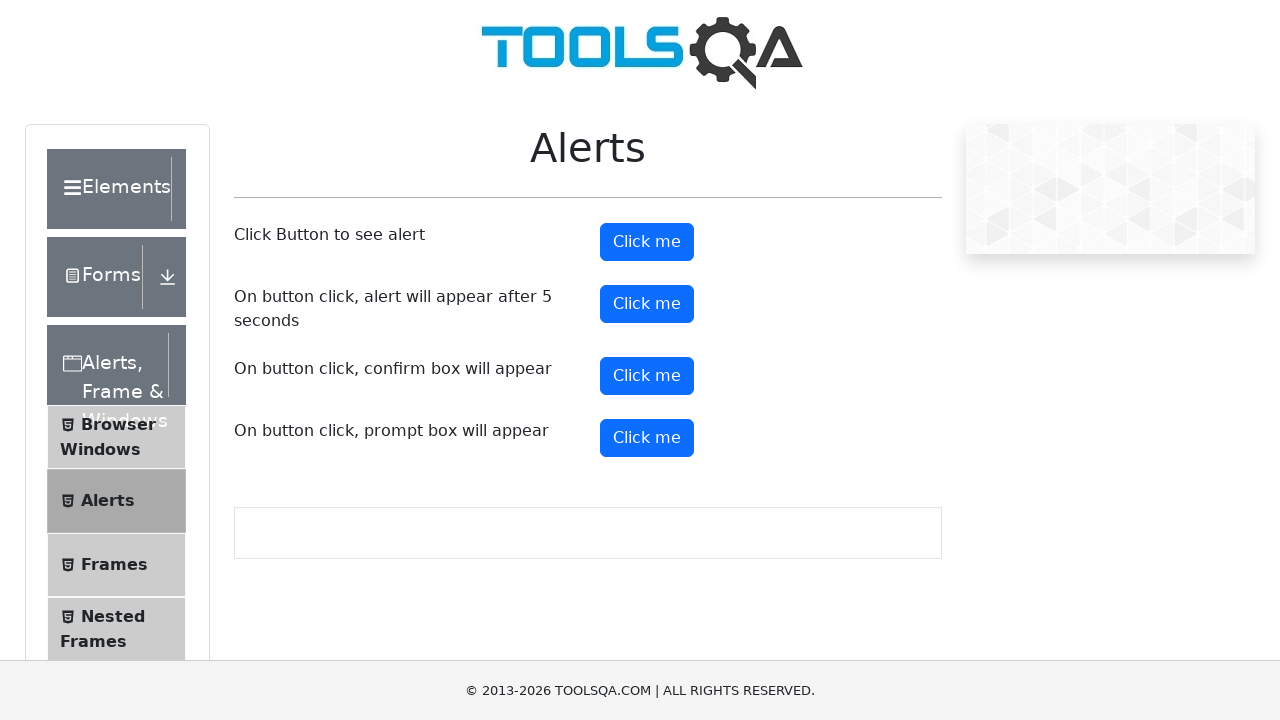

Clicked button that triggers delayed alert at (647, 304) on xpath=(//button[text()='Click me'])[2]
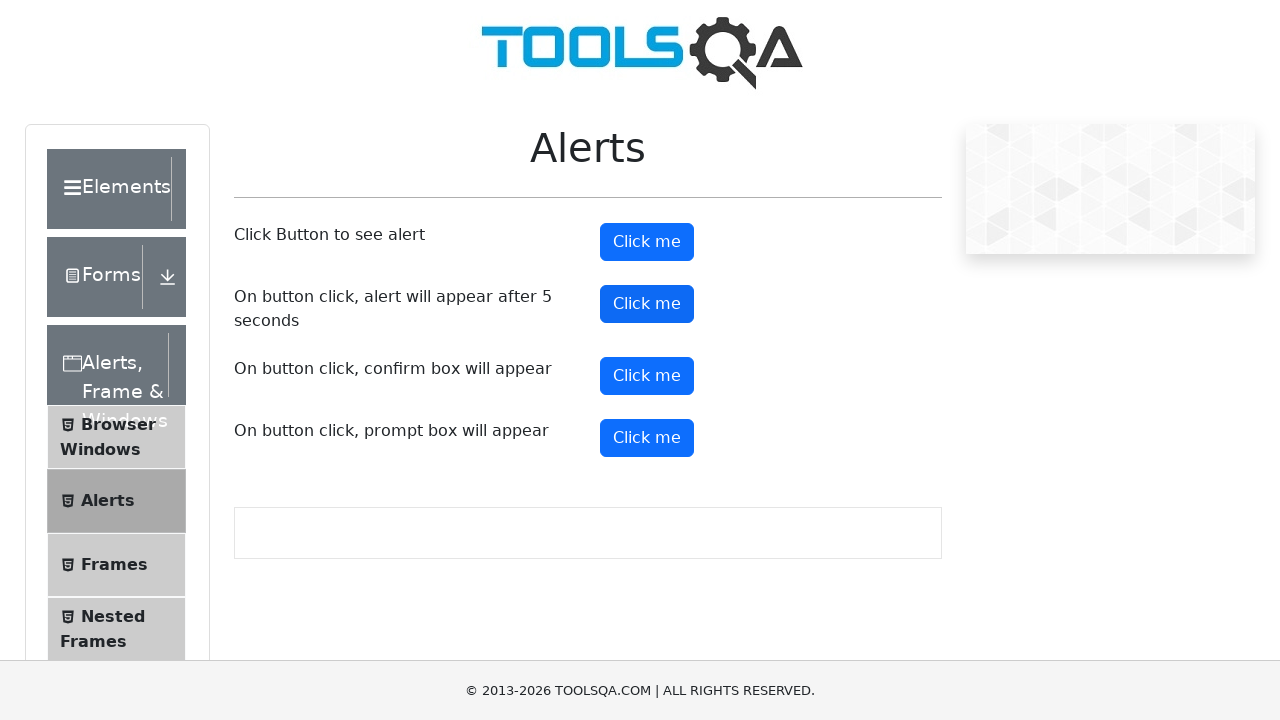

Waited 5.5 seconds for alert to appear
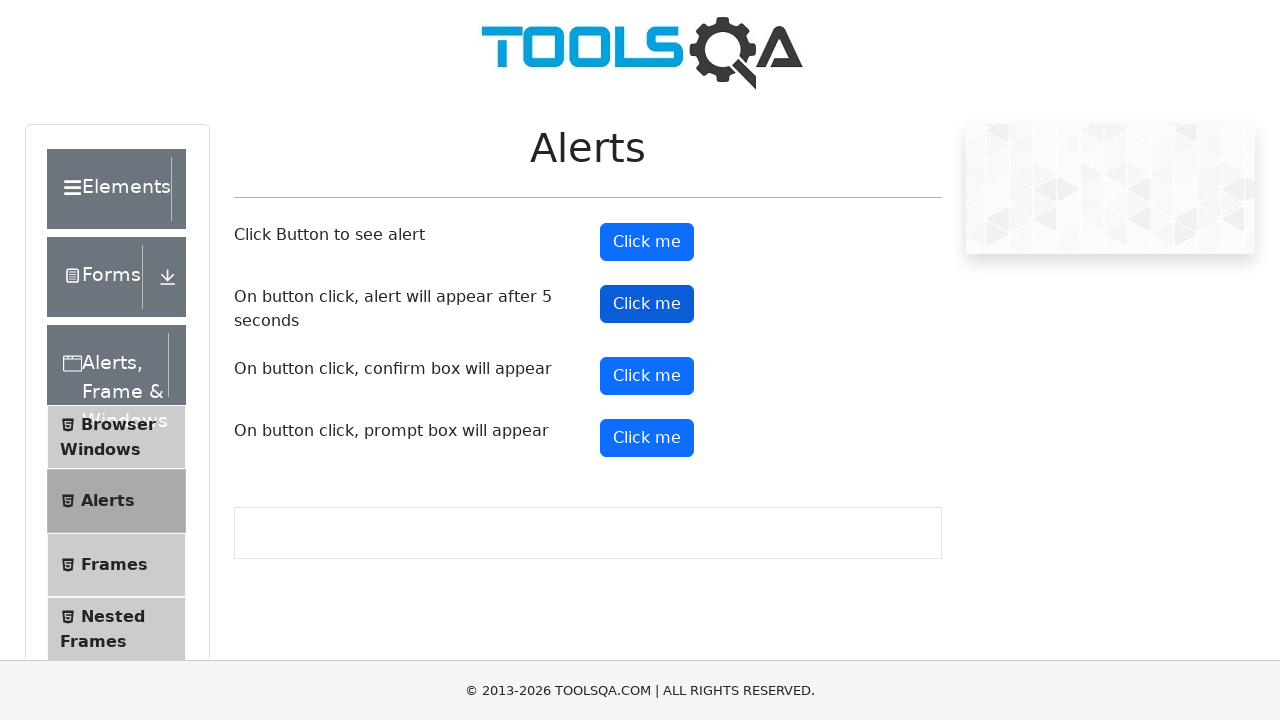

Set up dialog handler to accept alert
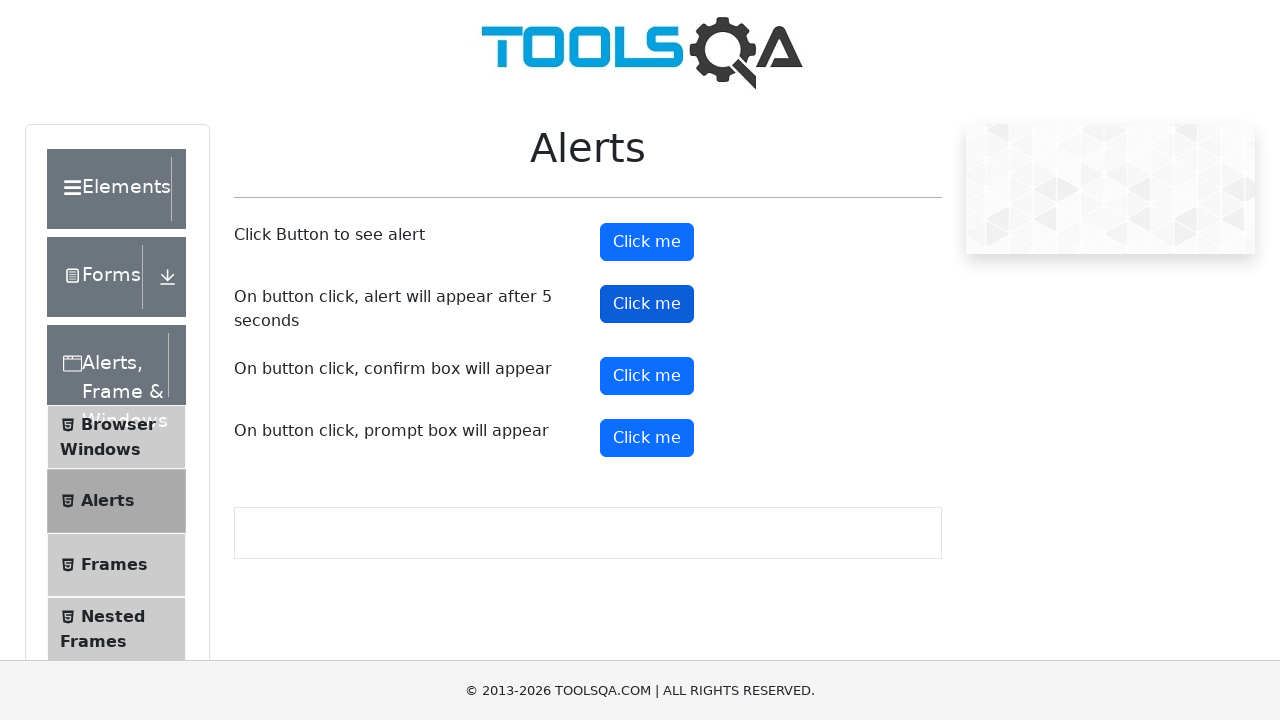

Alert dialog appeared and was accepted
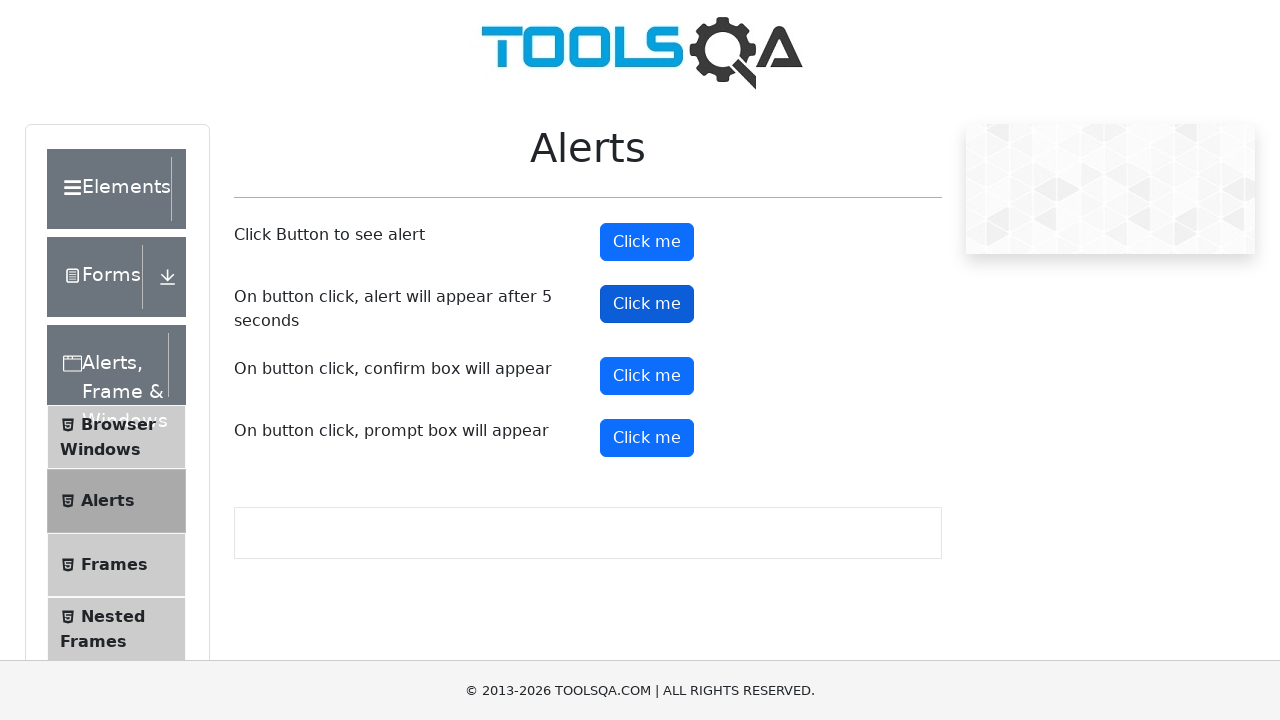

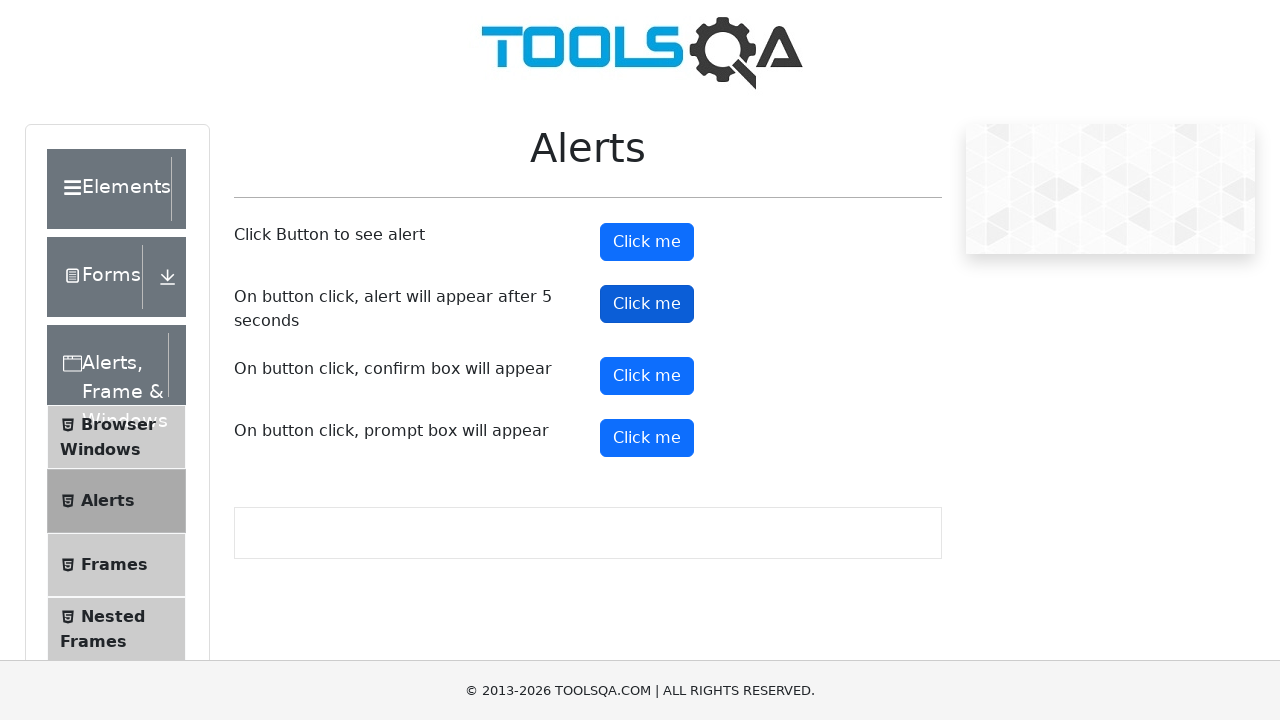